Navigates to the Training Support website, verifies the page title, then clicks the "About" link and verifies the new page title

Starting URL: https://v1.training-support.net

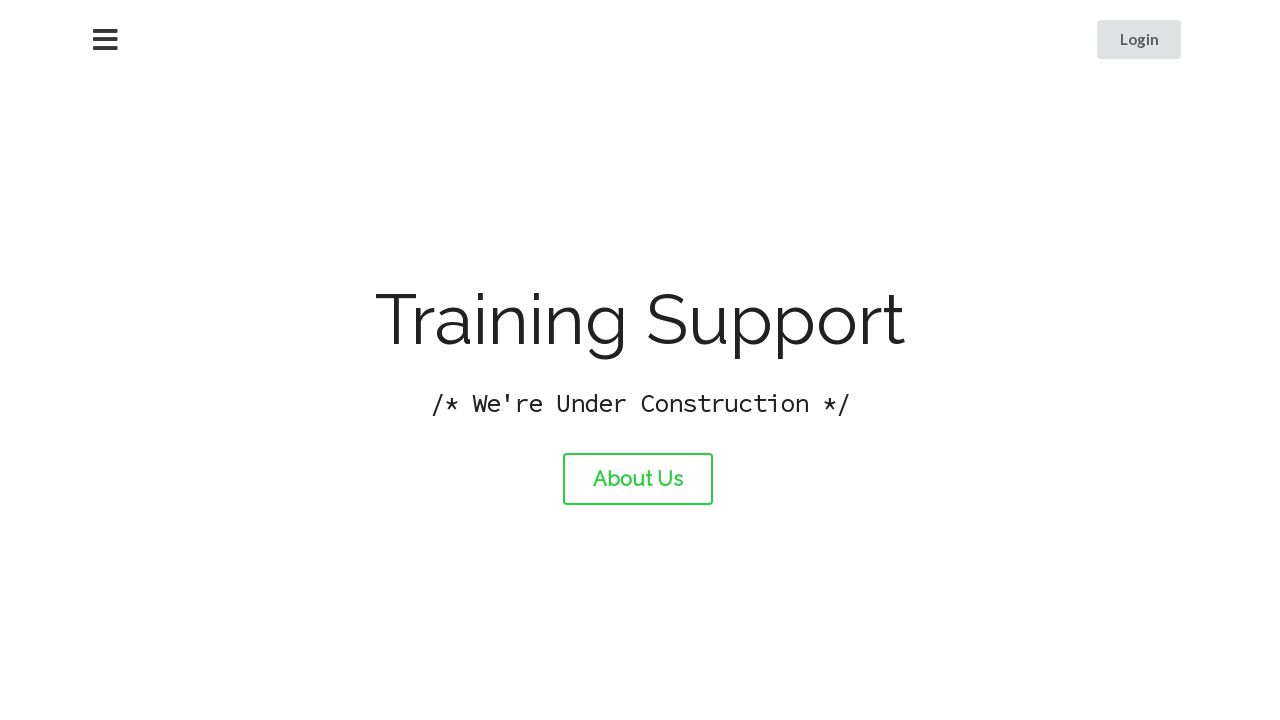

Navigated to Training Support website
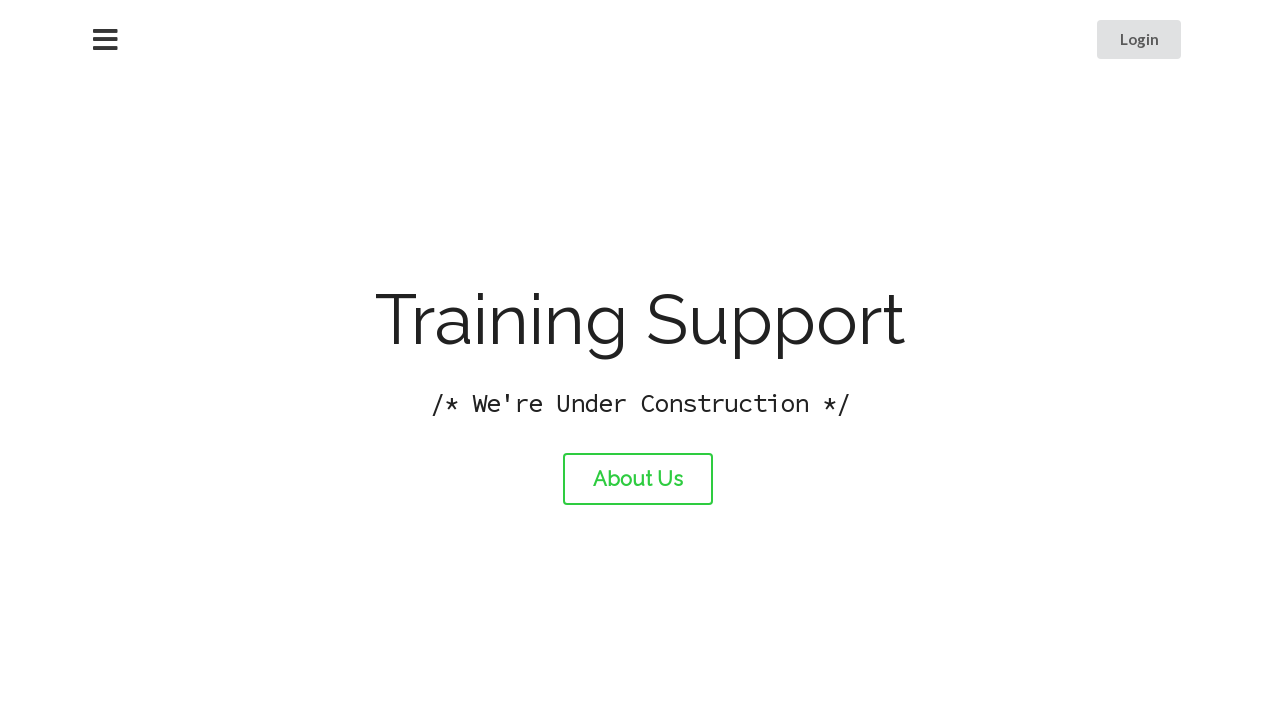

Verified initial page title is 'Training Support'
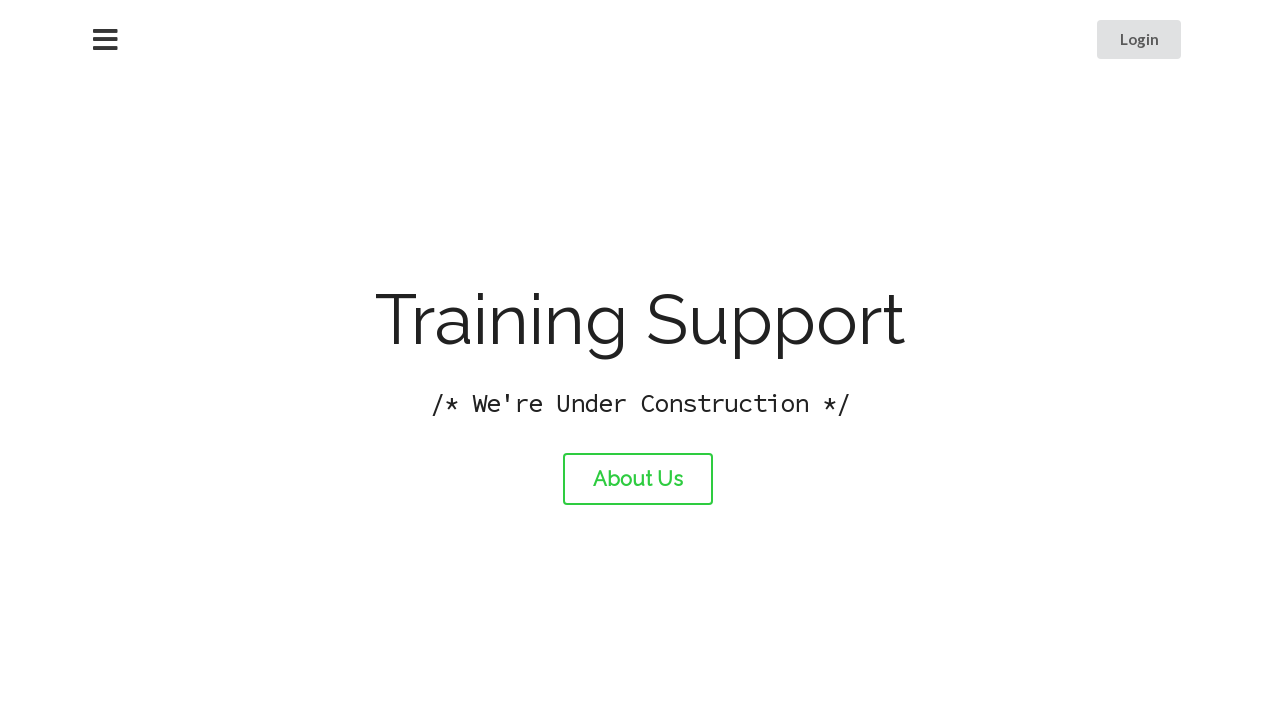

Clicked the About link at (638, 479) on #about-link
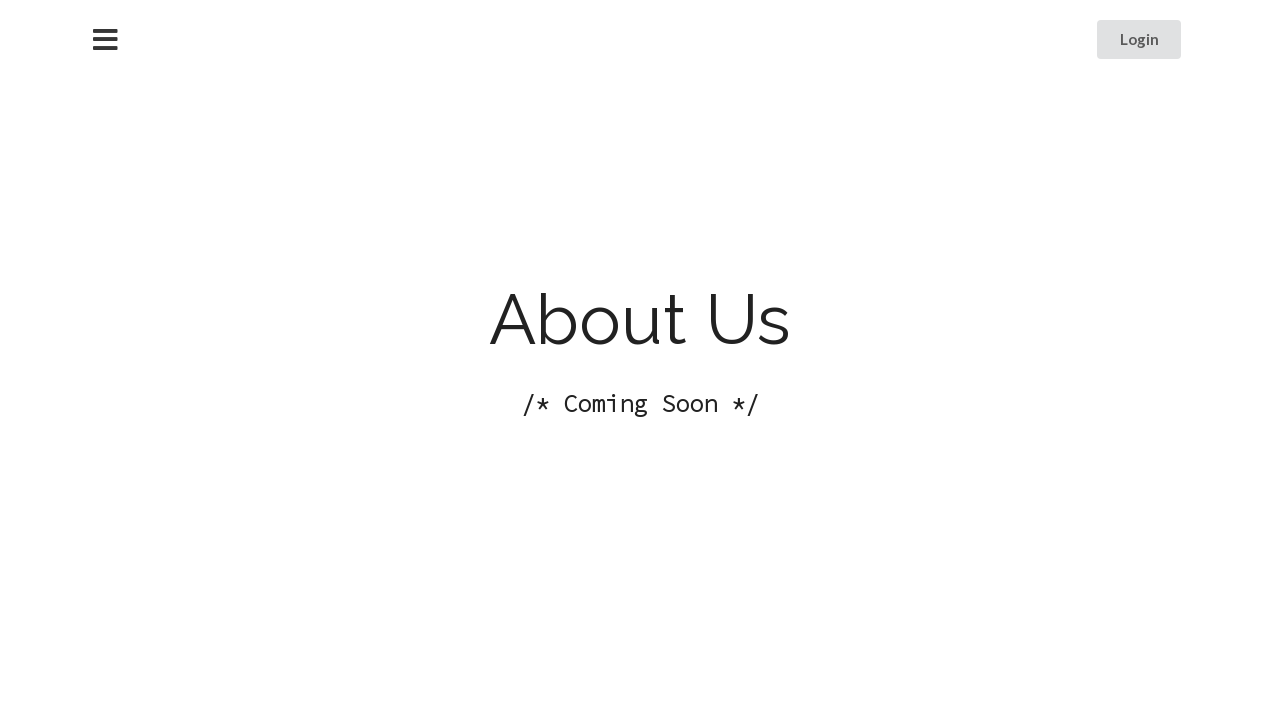

Page loaded after clicking About link
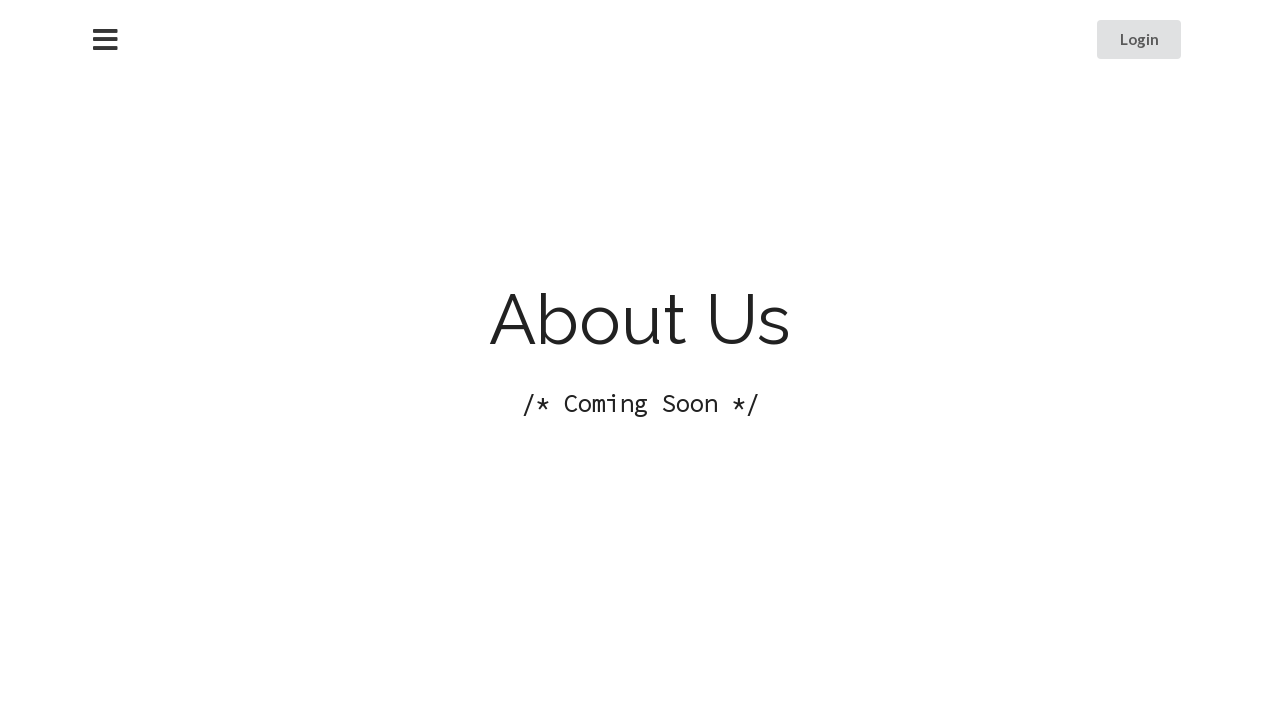

Verified new page title is 'About Training Support'
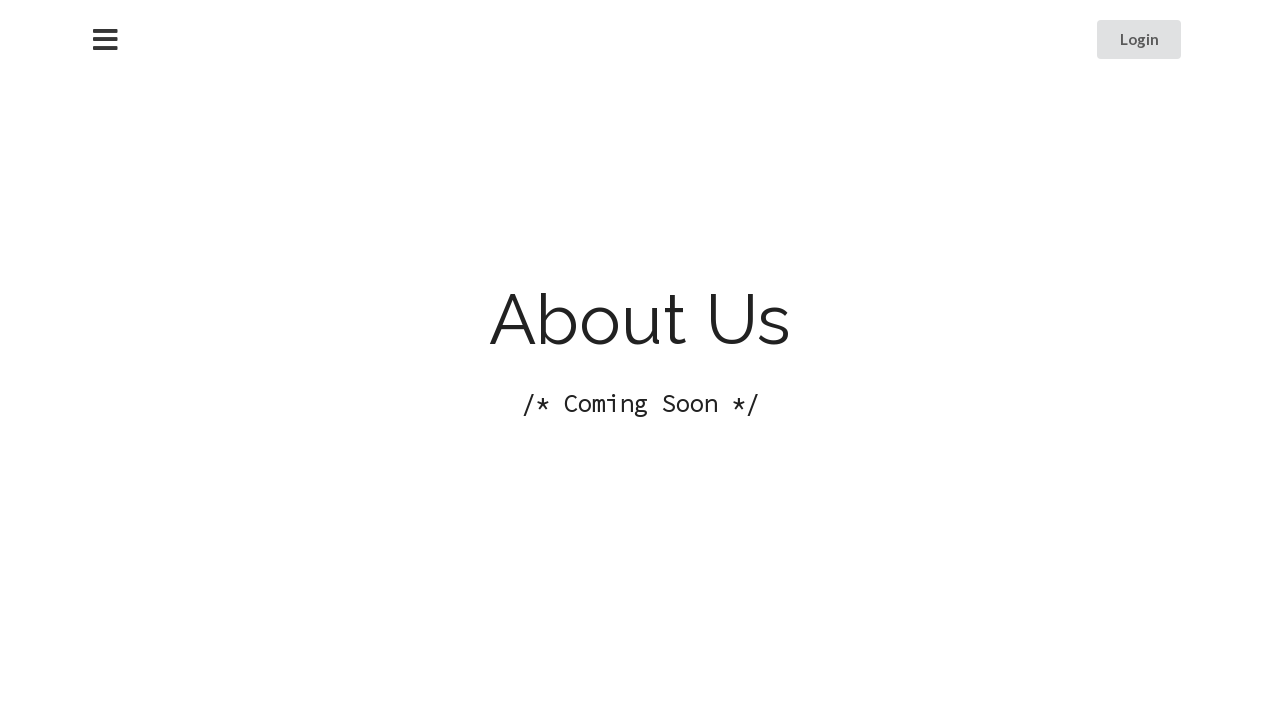

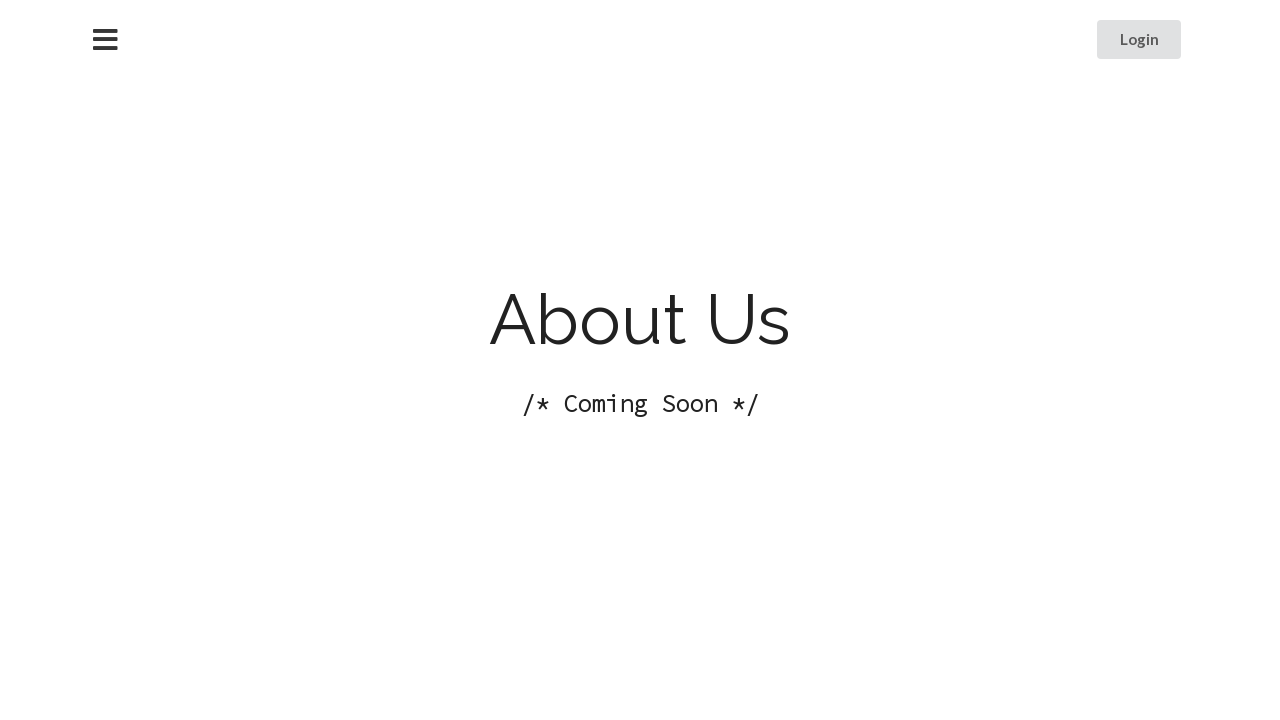